Tests dropdown selection functionality on an interest calculator by selecting different compounding frequency options using various selection methods

Starting URL: http://www.calculator.net/interest-calculator.html

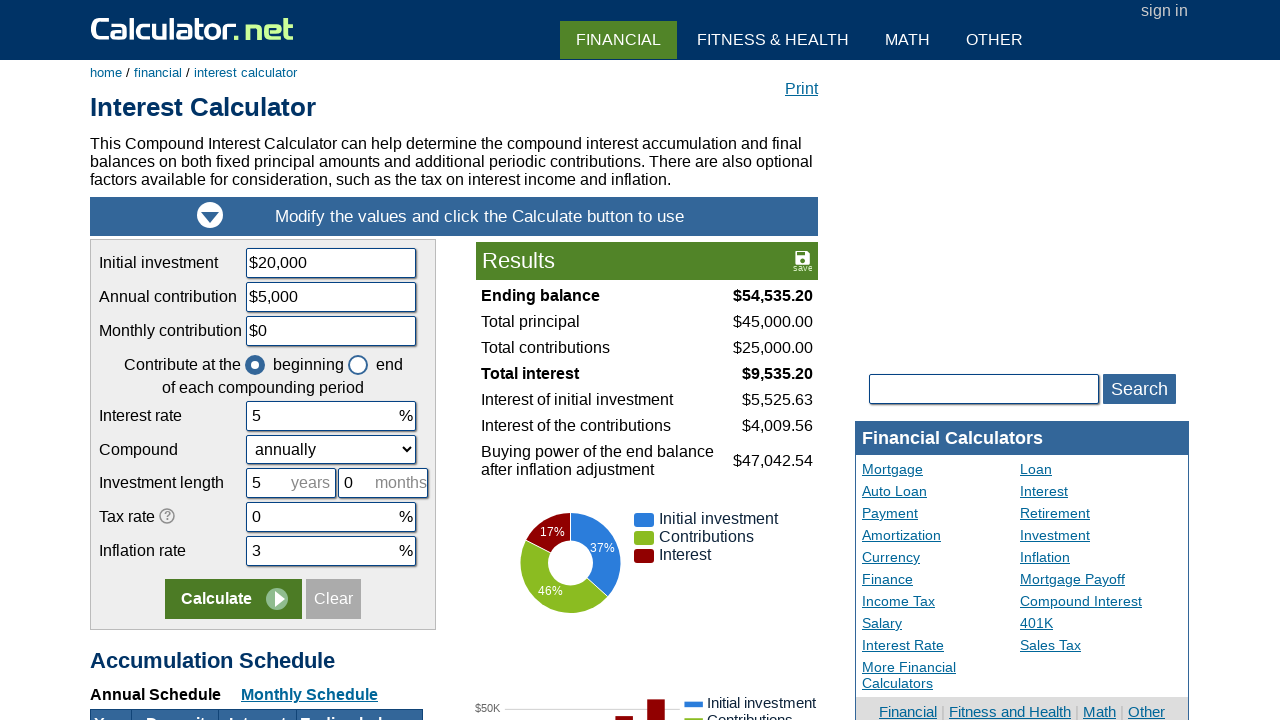

Retrieved all dropdown options from compound frequency selector
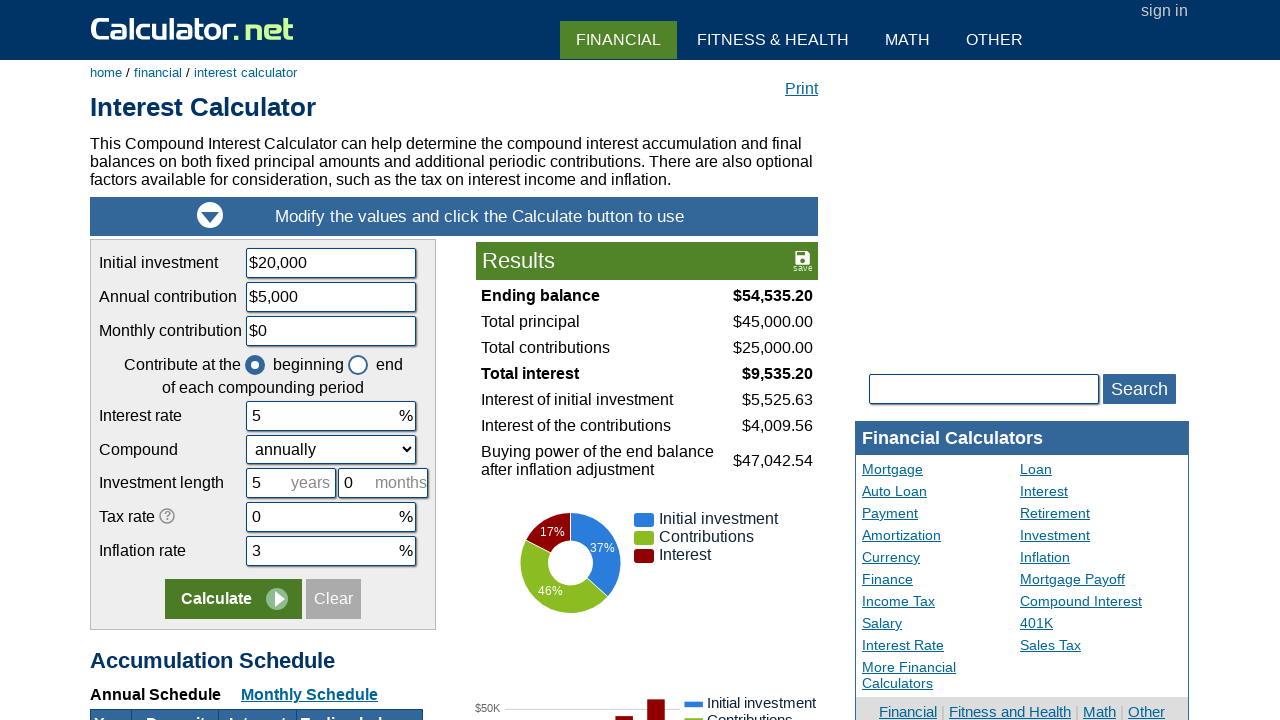

Retrieved currently selected dropdown value
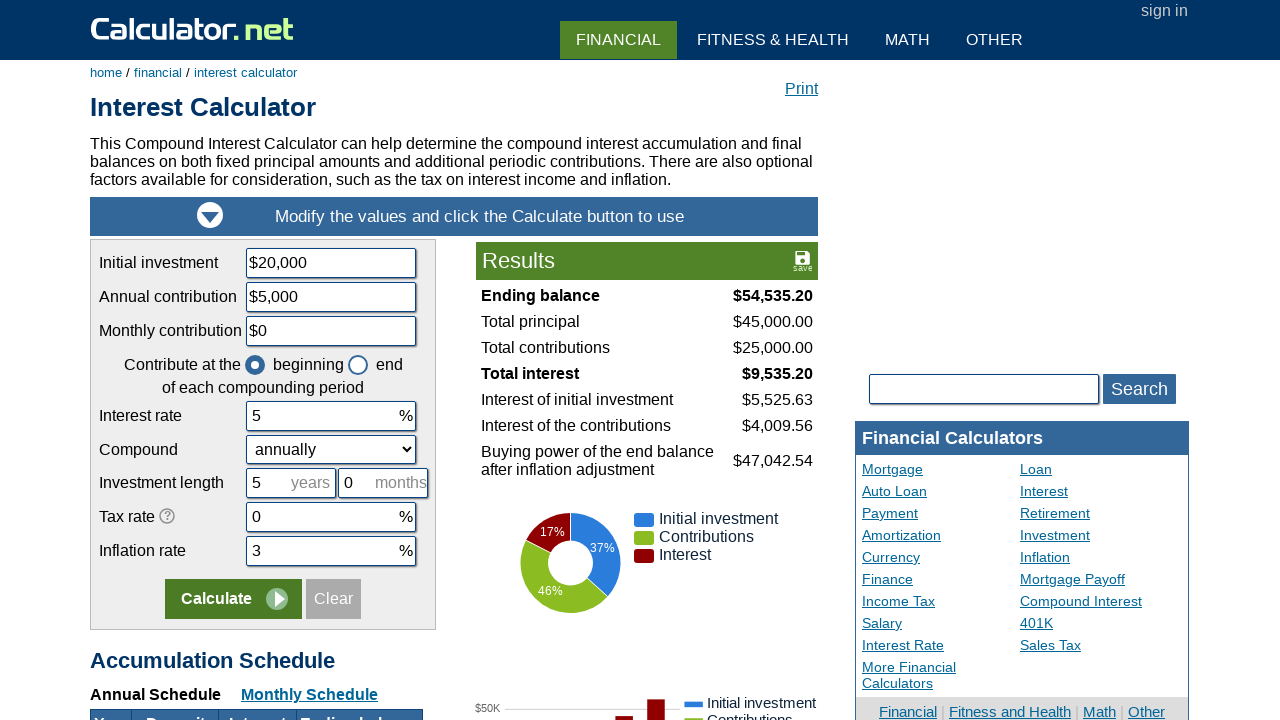

Retrieved selected option text: annually
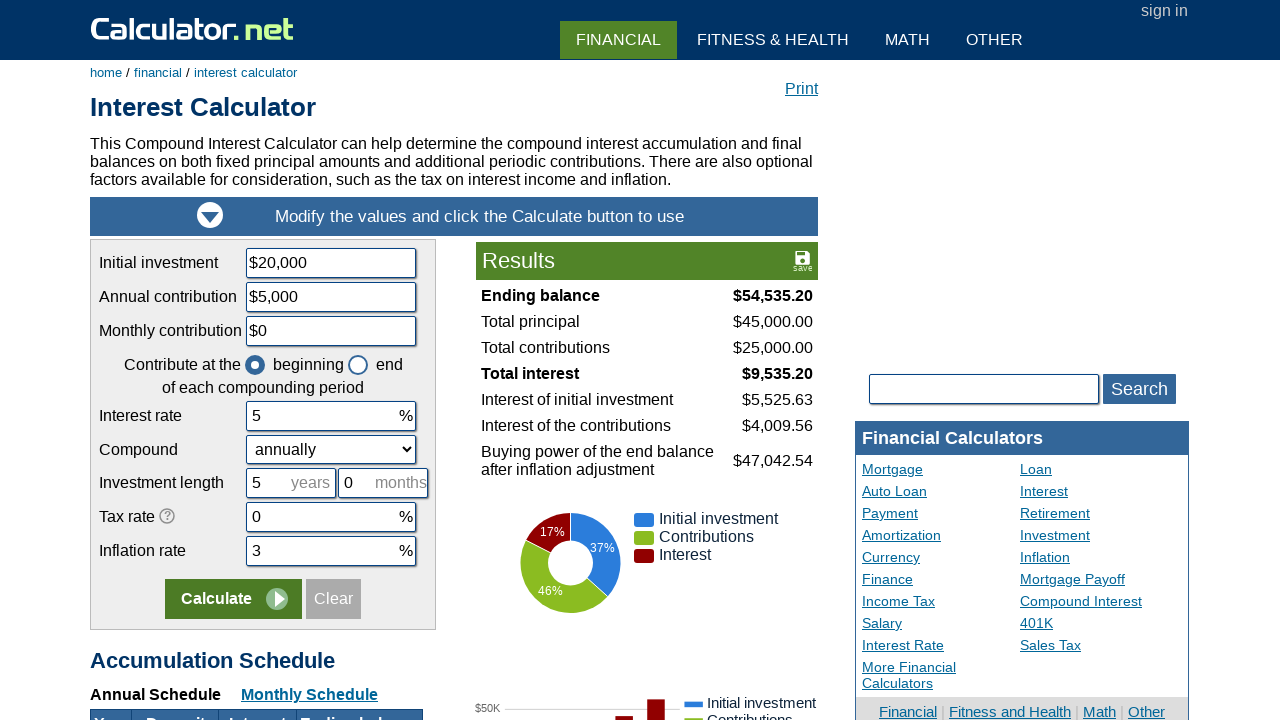

Selected dropdown option by index (3rd option) on #ccompound
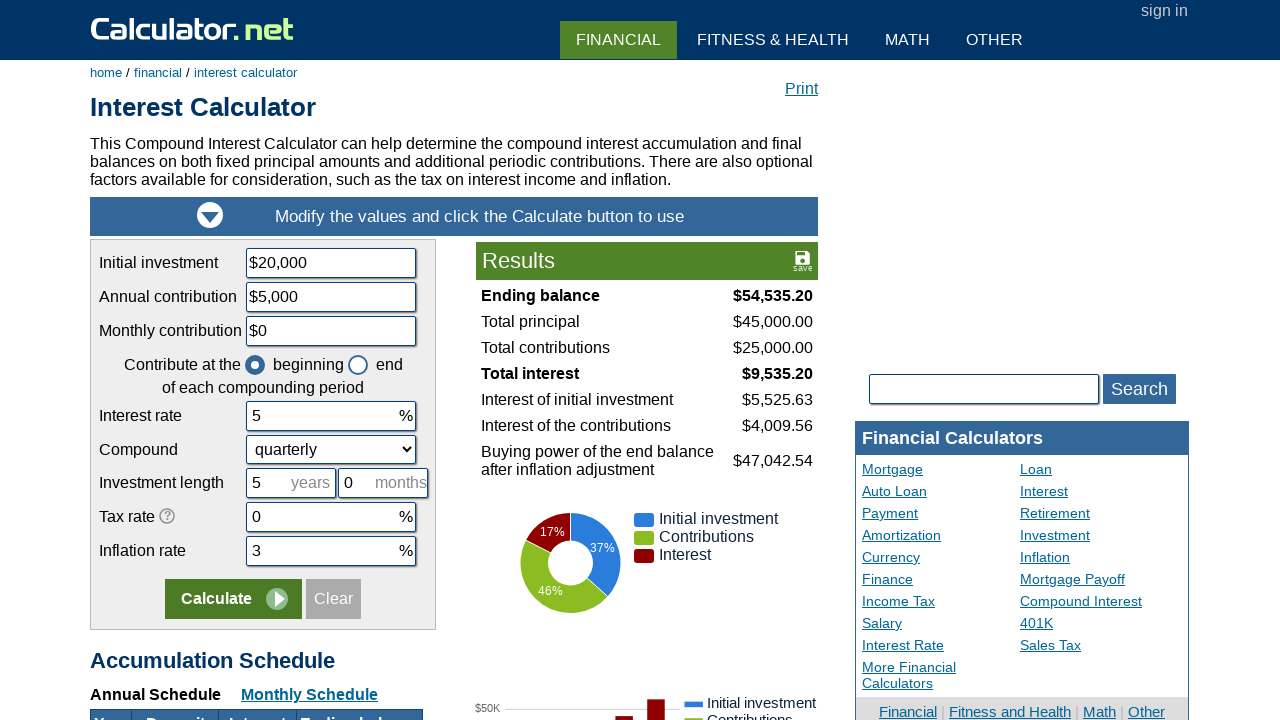

Waited 1 second for selection to process
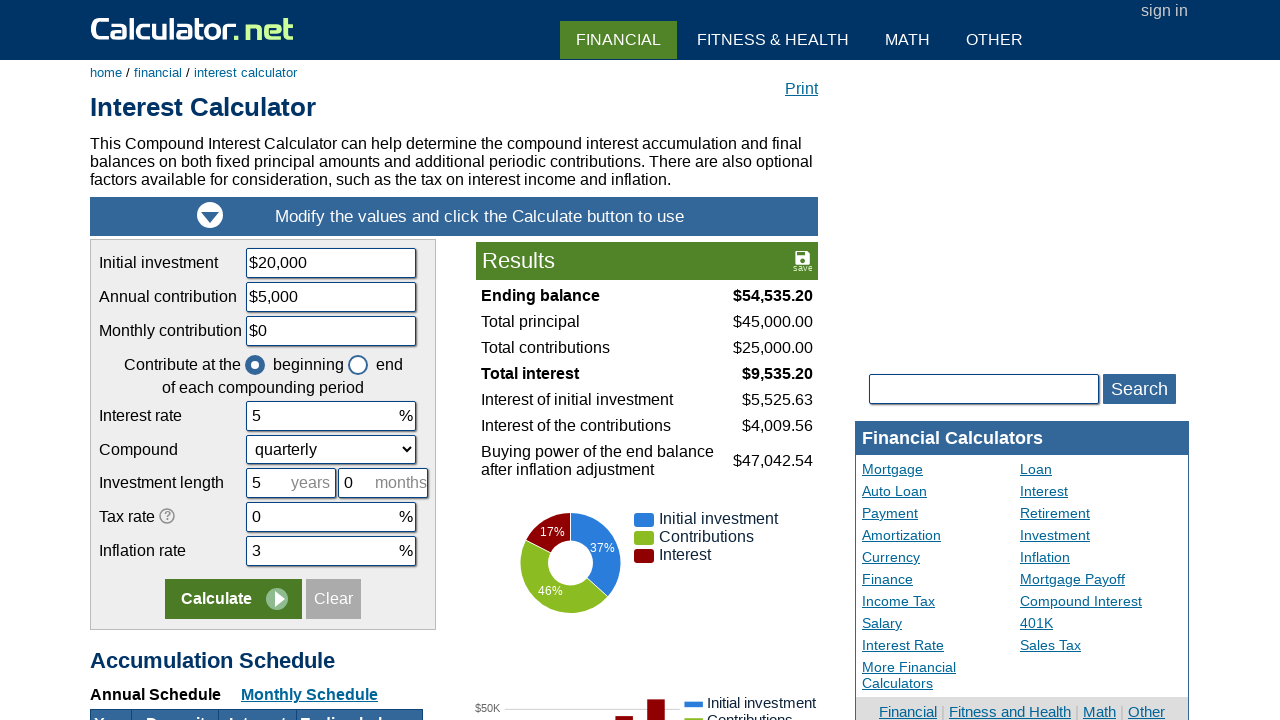

Selected dropdown option by value 'monthly' on #ccompound
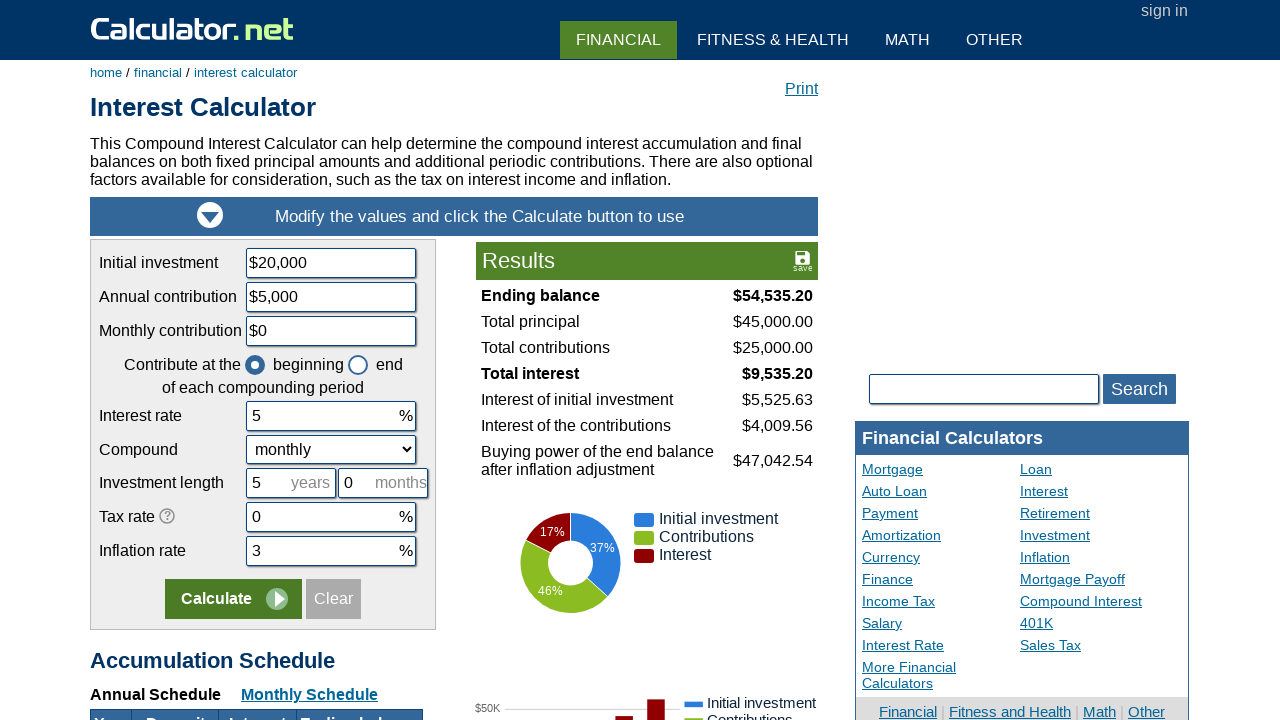

Waited 1 second for selection to process
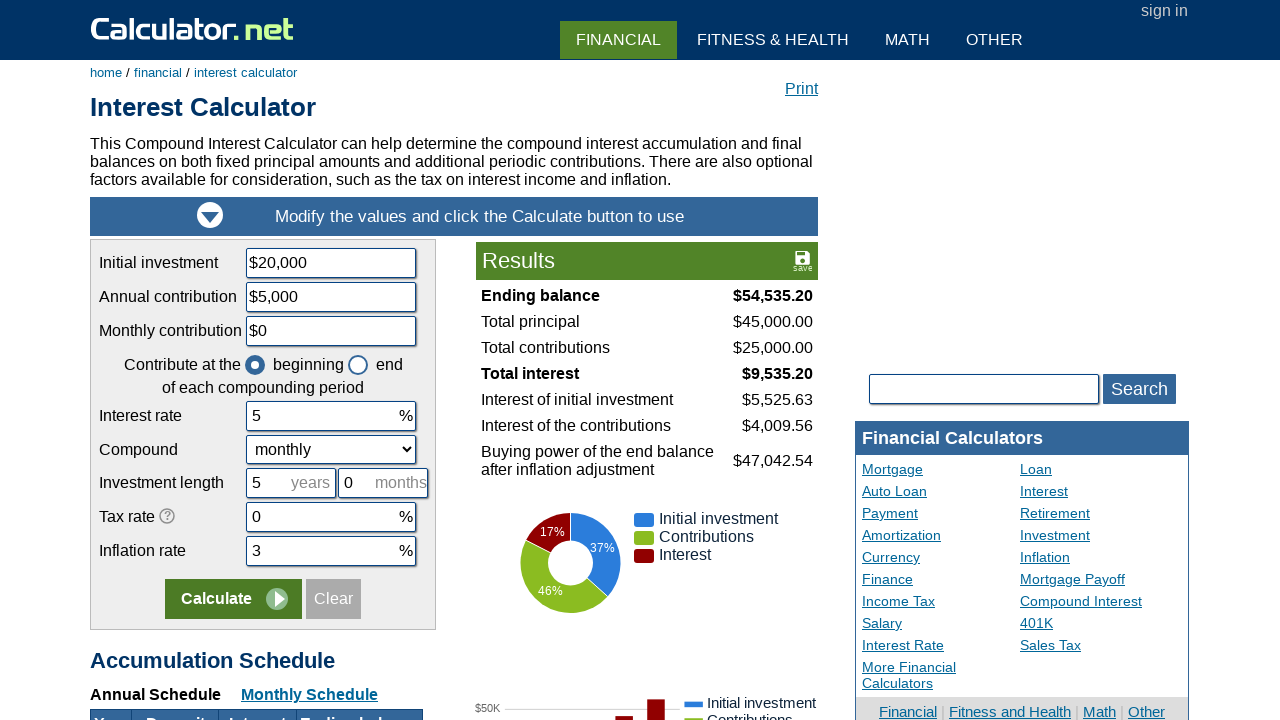

Selected dropdown option by visible text 'continuously' on #ccompound
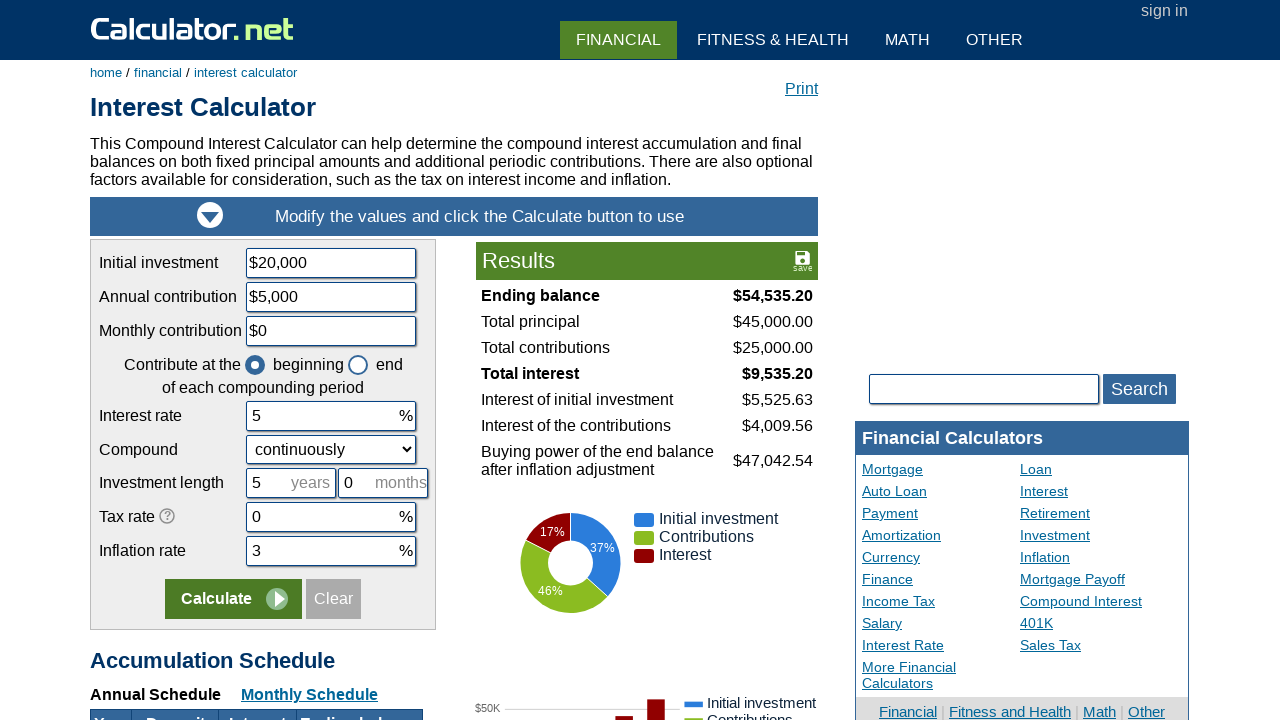

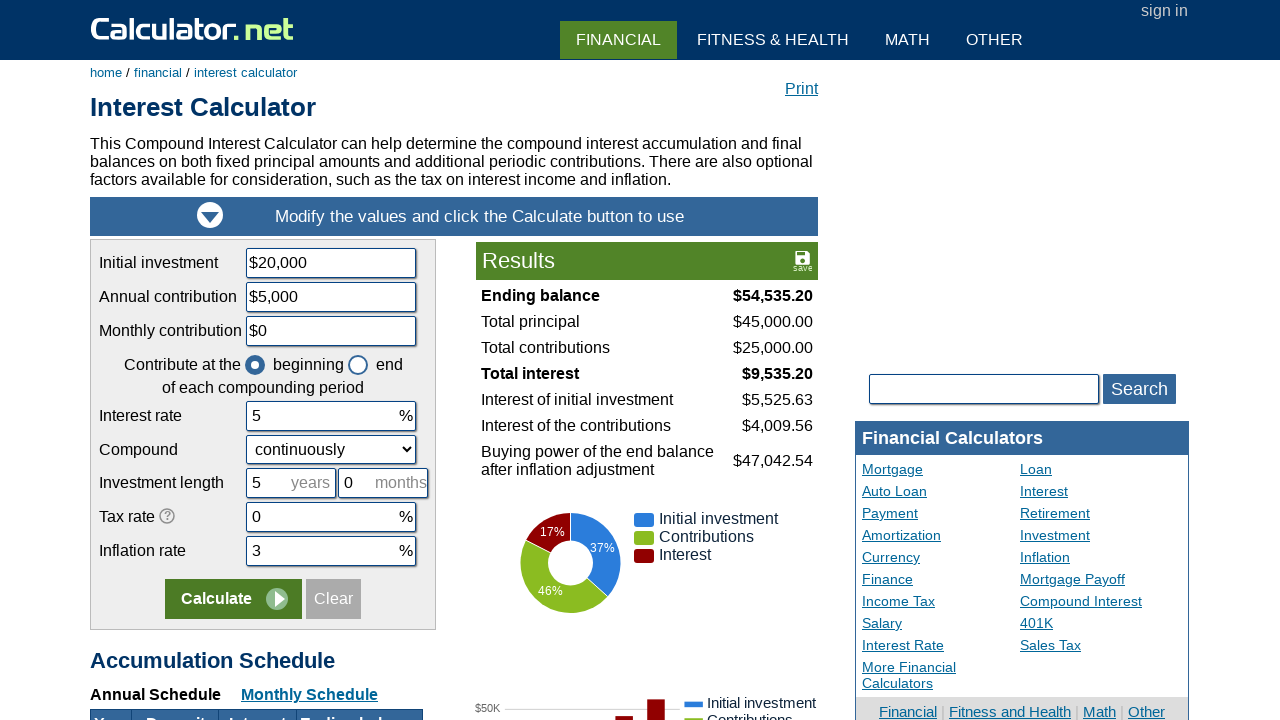